Tests that clicking clear completed removes completed items from the list

Starting URL: https://demo.playwright.dev/todomvc

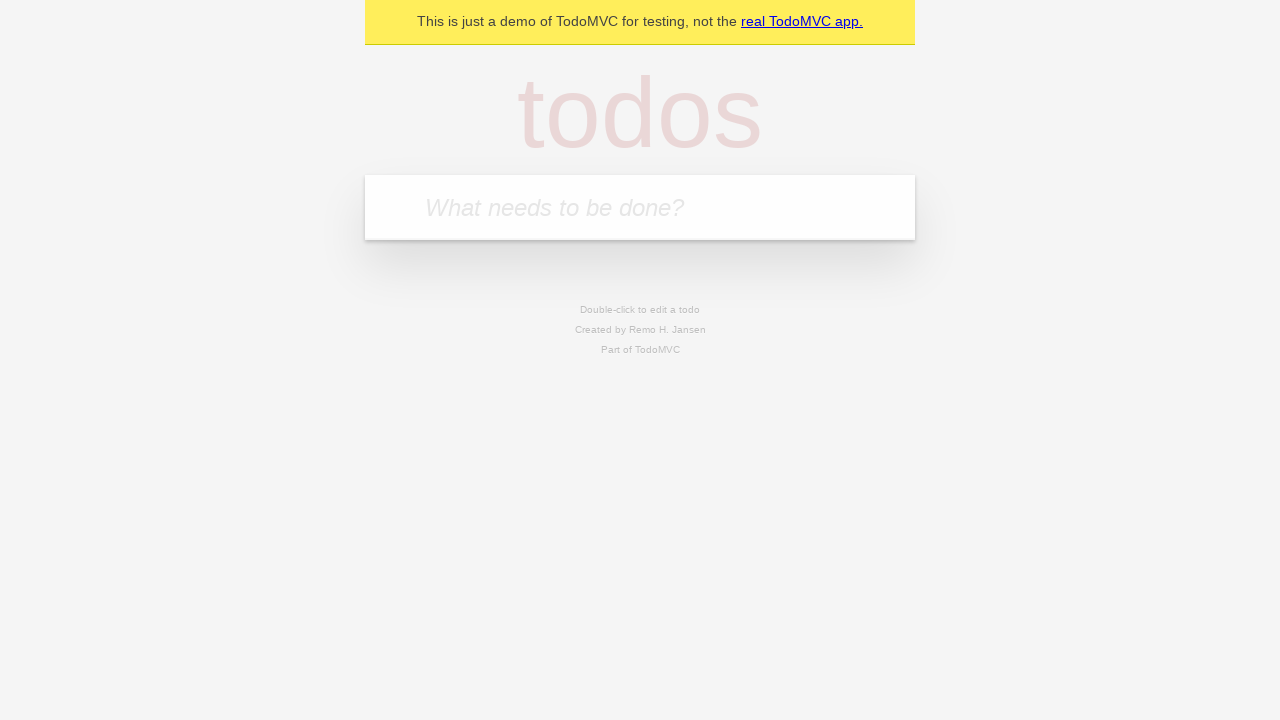

Filled new todo input with 'buy some cheese' on .new-todo
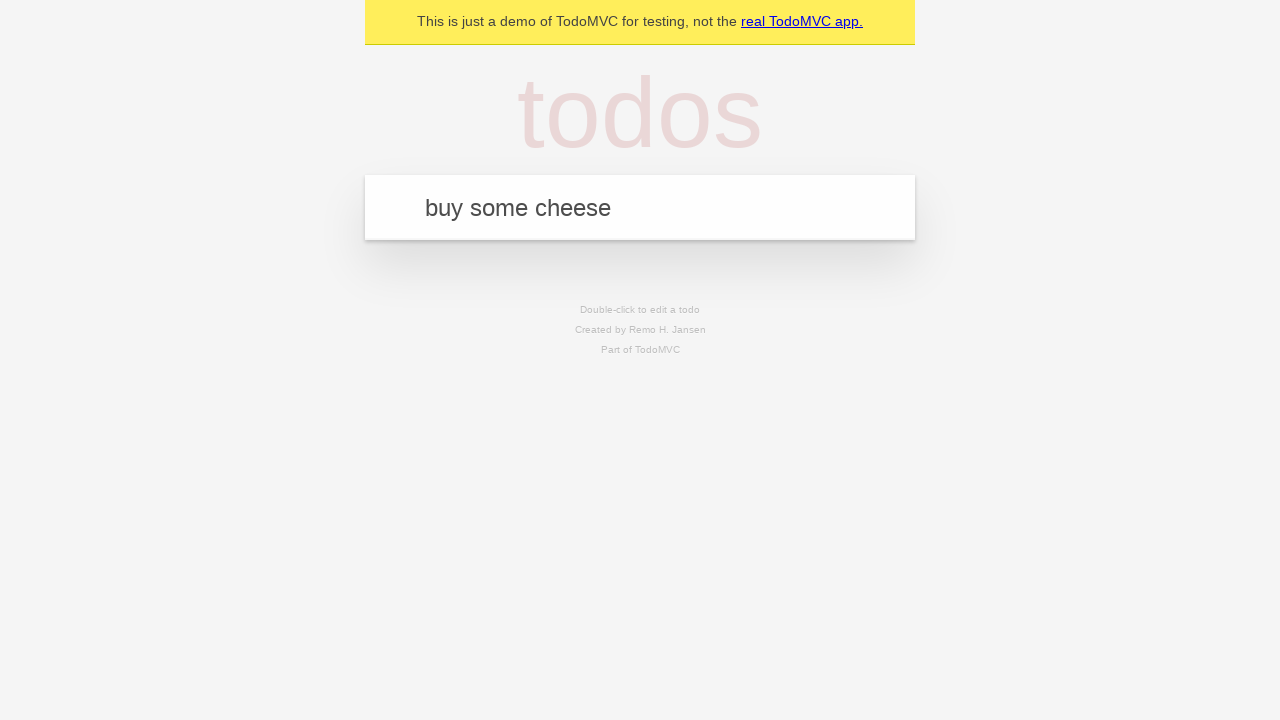

Pressed Enter to add first todo item on .new-todo
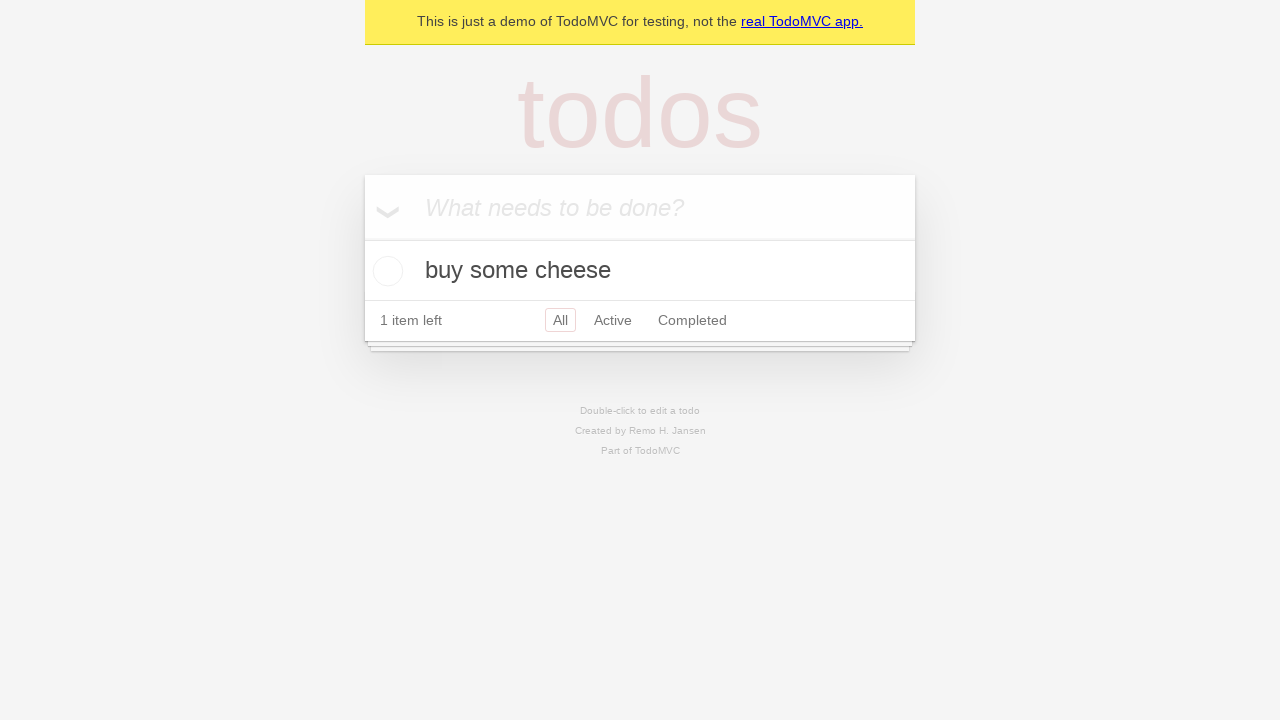

Filled new todo input with 'feed the cat' on .new-todo
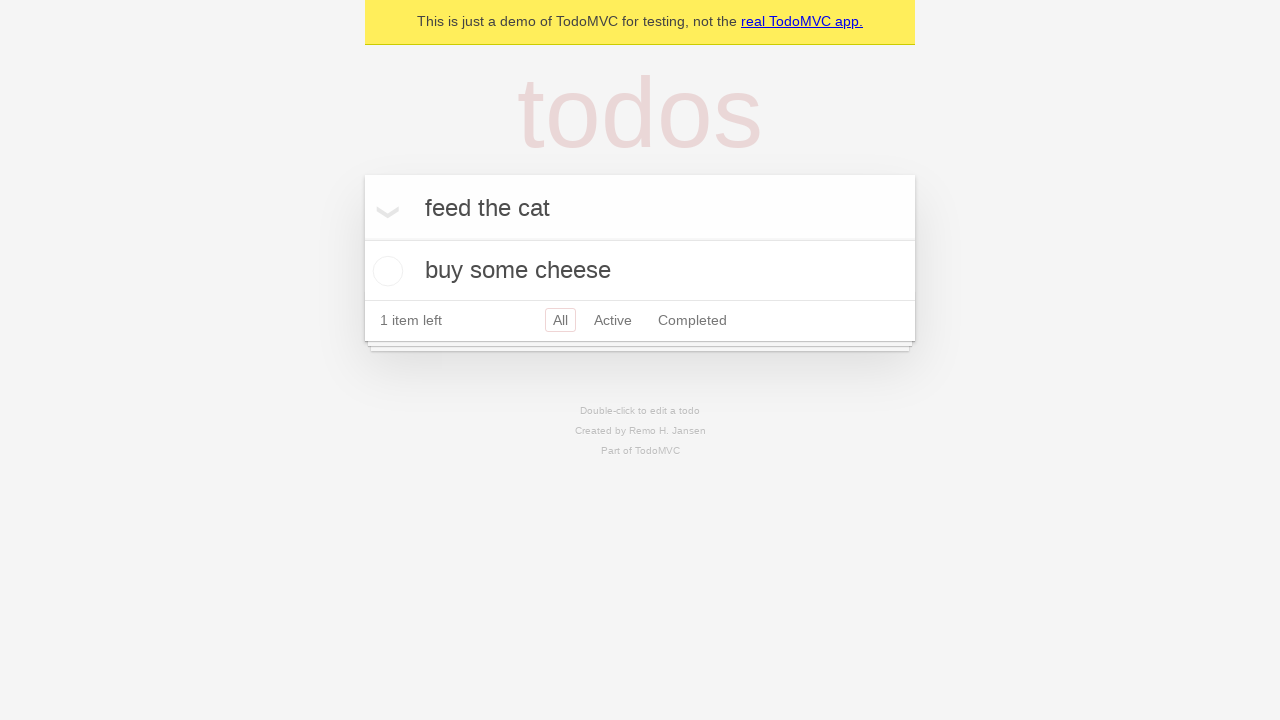

Pressed Enter to add second todo item on .new-todo
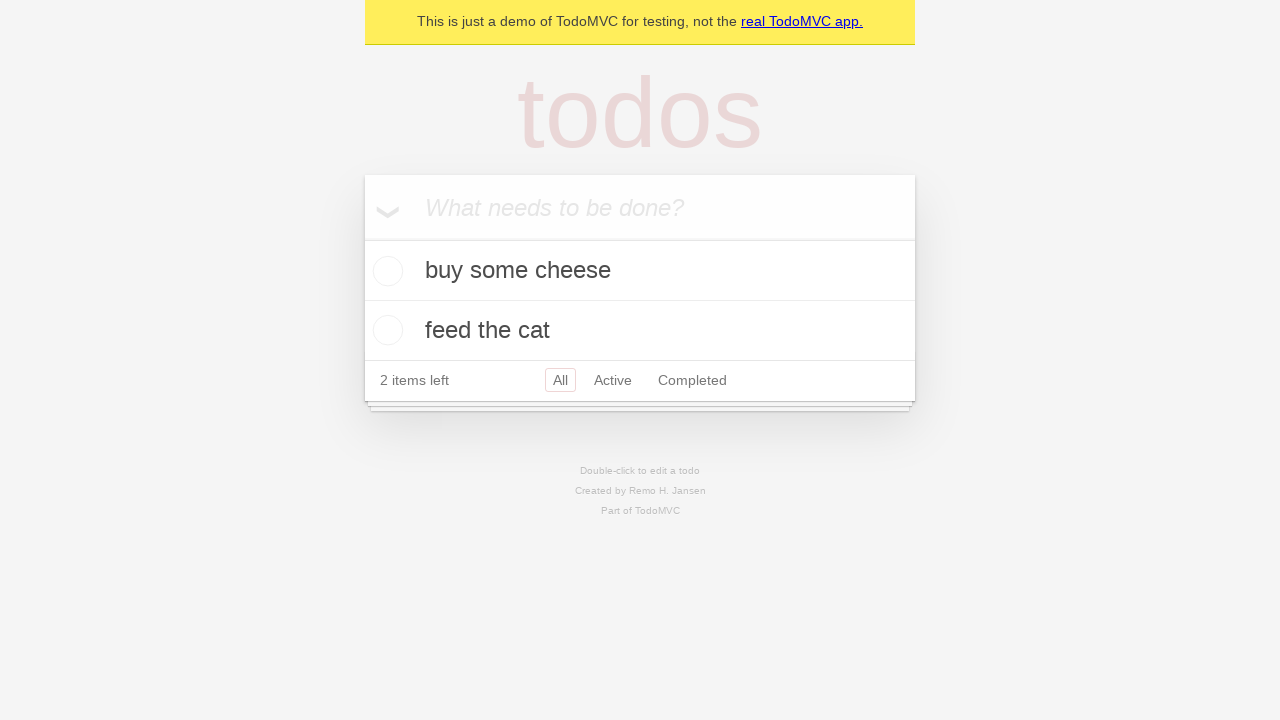

Filled new todo input with 'book a doctors appointment' on .new-todo
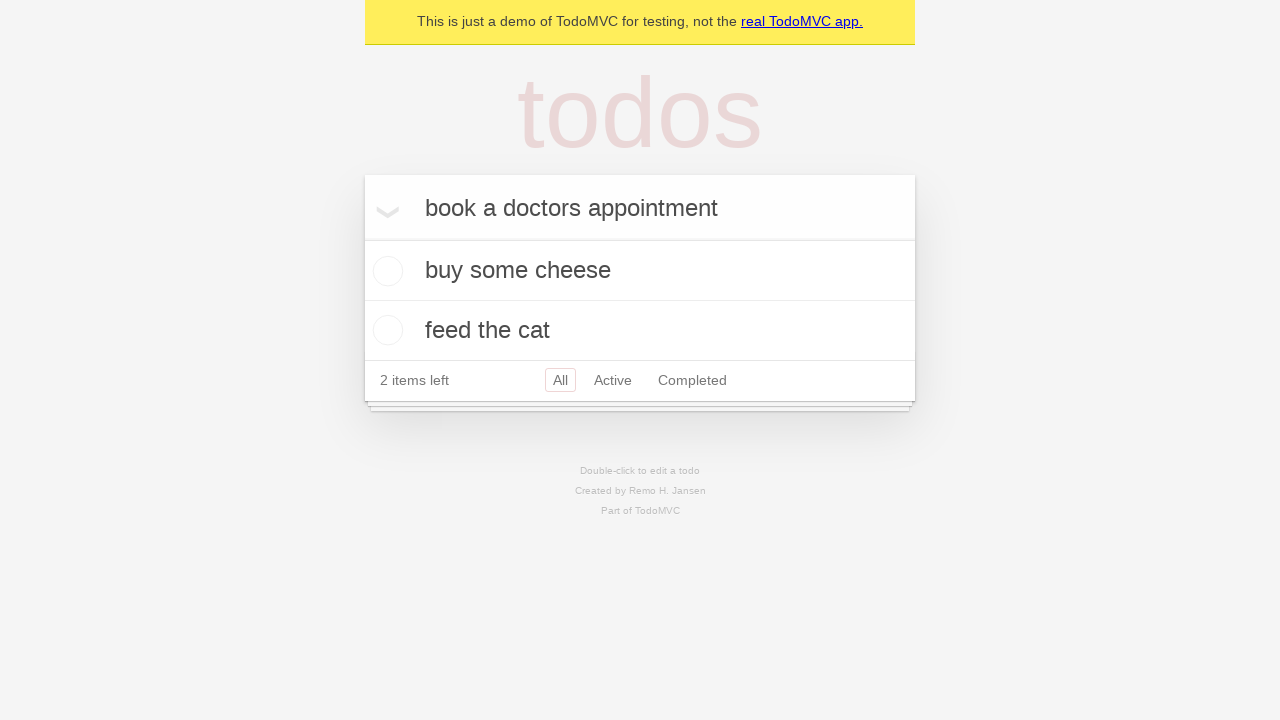

Pressed Enter to add third todo item on .new-todo
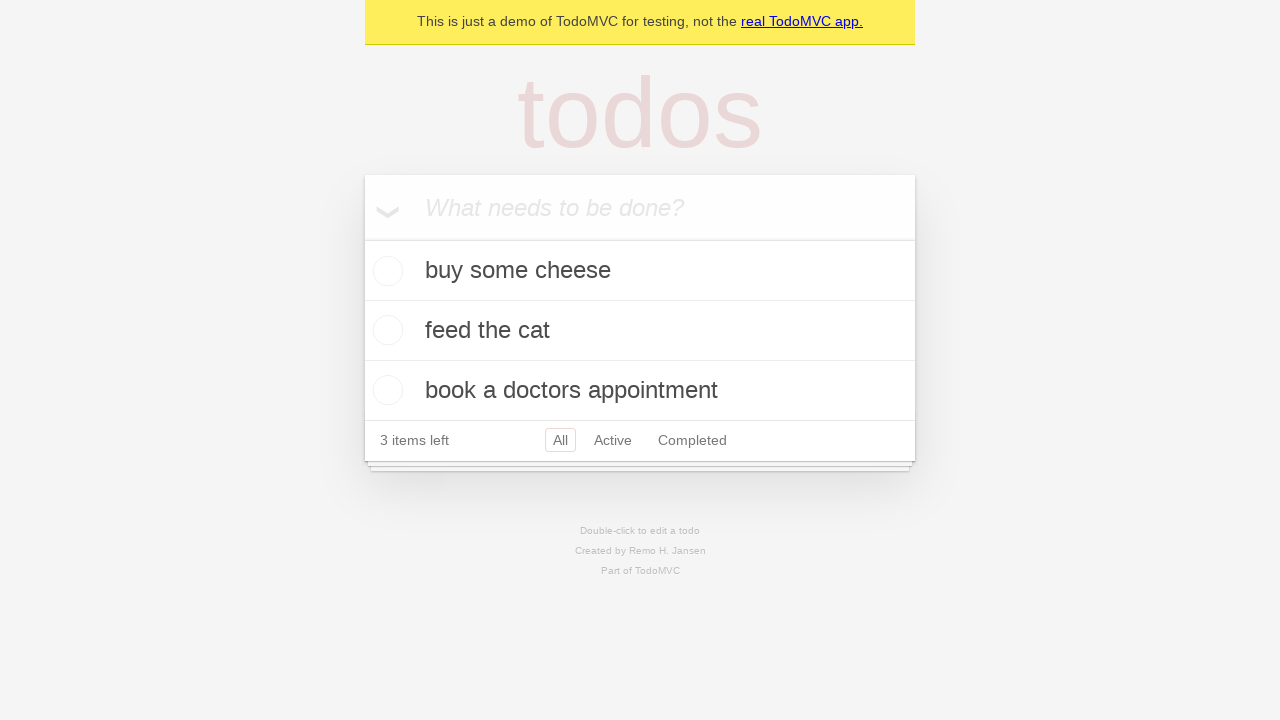

Located all todo items in the list
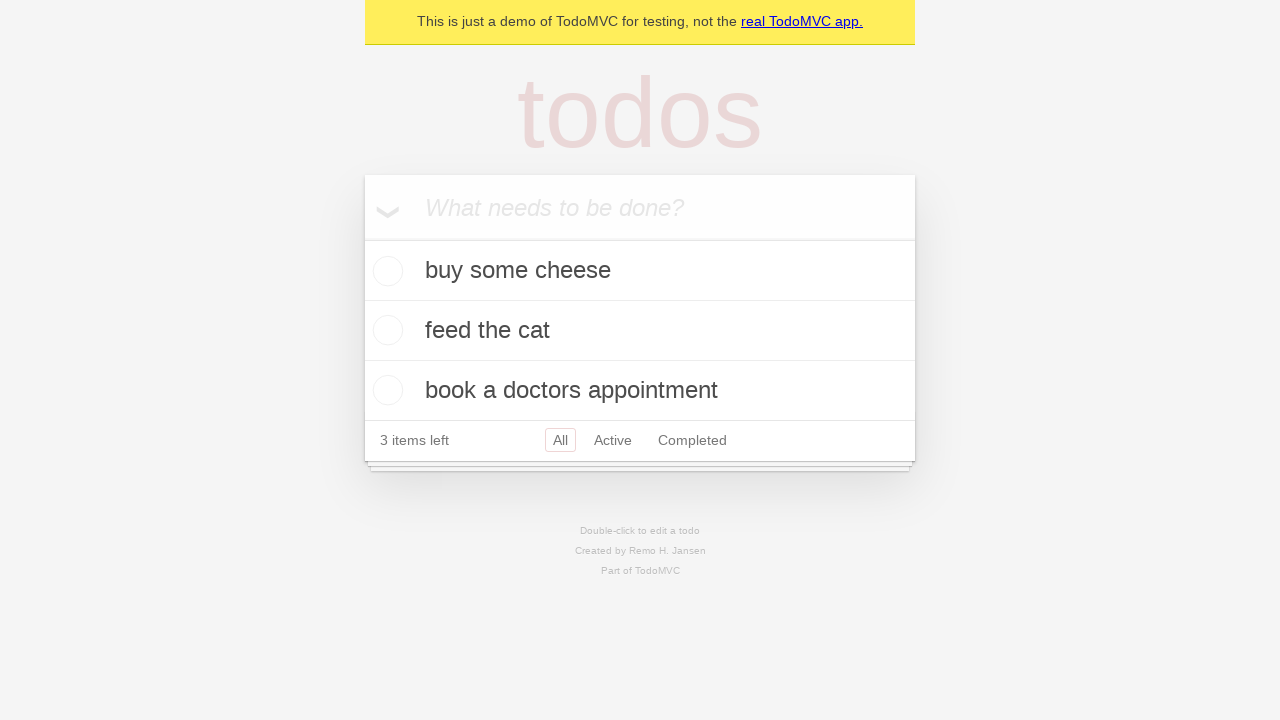

Checked the second todo item as completed at (385, 330) on .todo-list li >> nth=1 >> .toggle
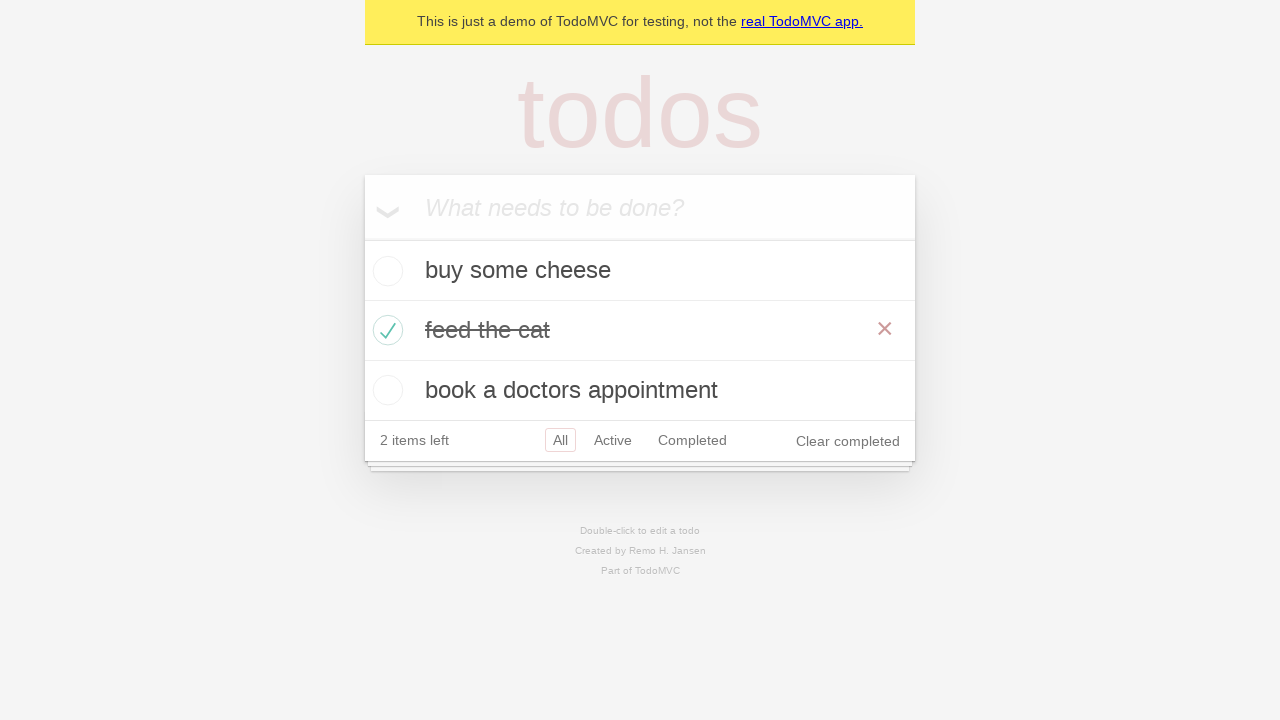

Clicked 'Clear completed' button to remove completed items at (848, 441) on .clear-completed
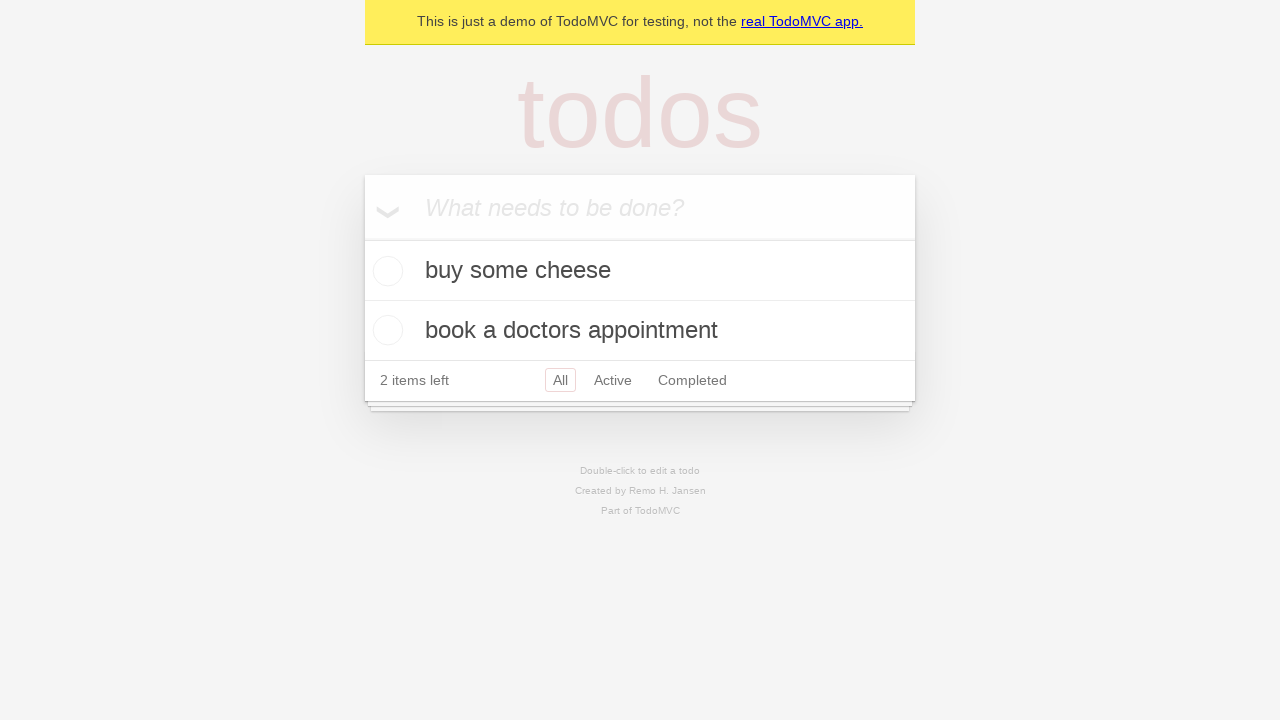

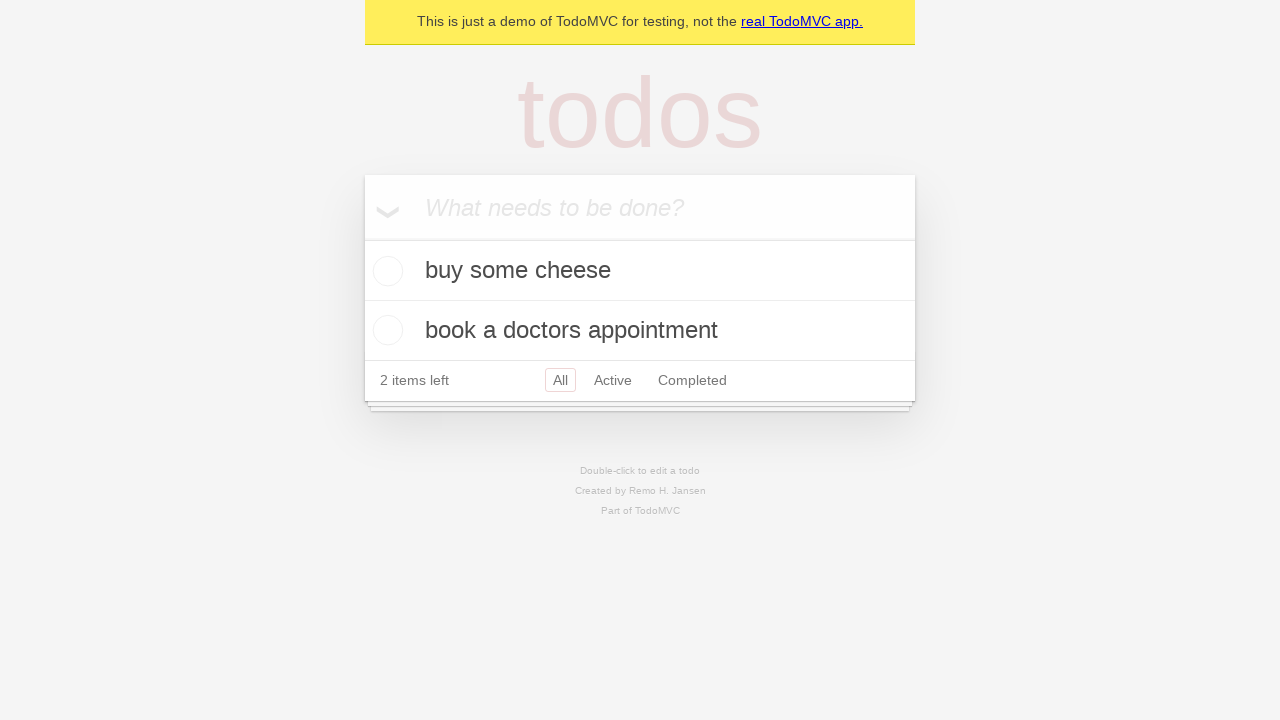